Tests the Text Box form by navigating to Elements section, filling in user details (name, email, addresses), and submitting the form

Starting URL: https://demoqa.com/

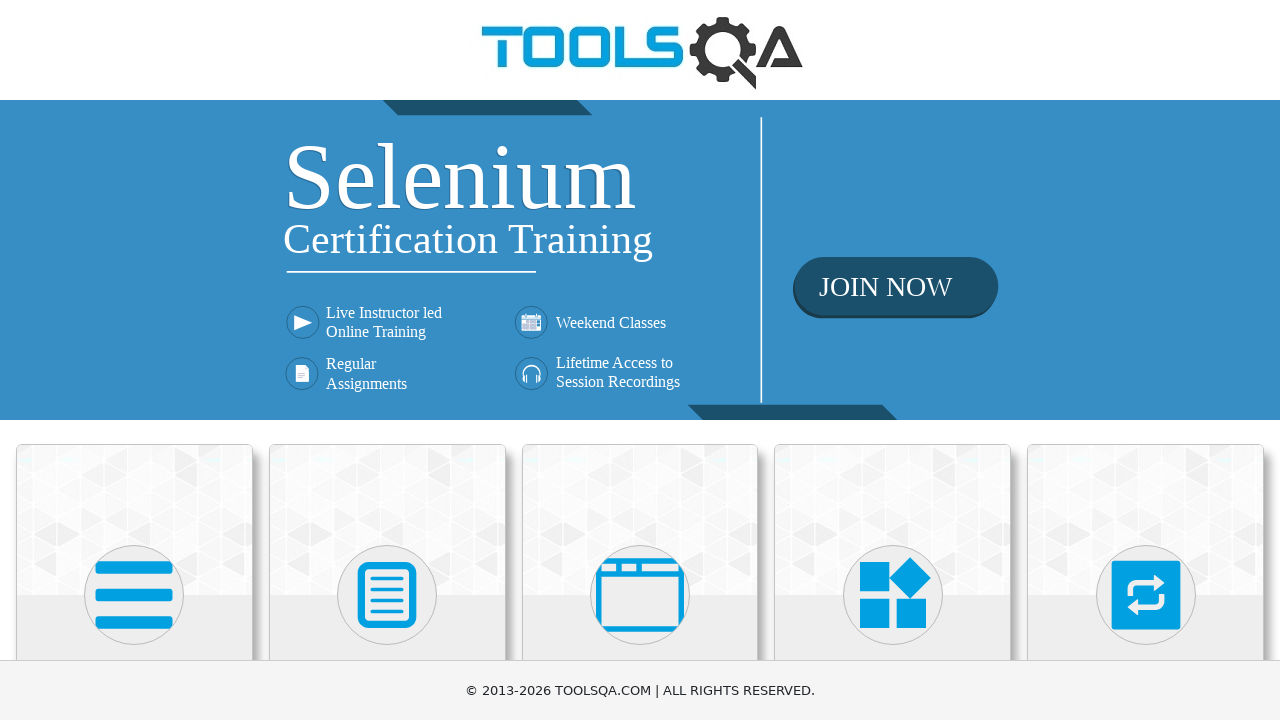

Clicked on Elements card at (134, 360) on xpath=//div[@class='card-body']/h5[contains(text(), 'Elements')]
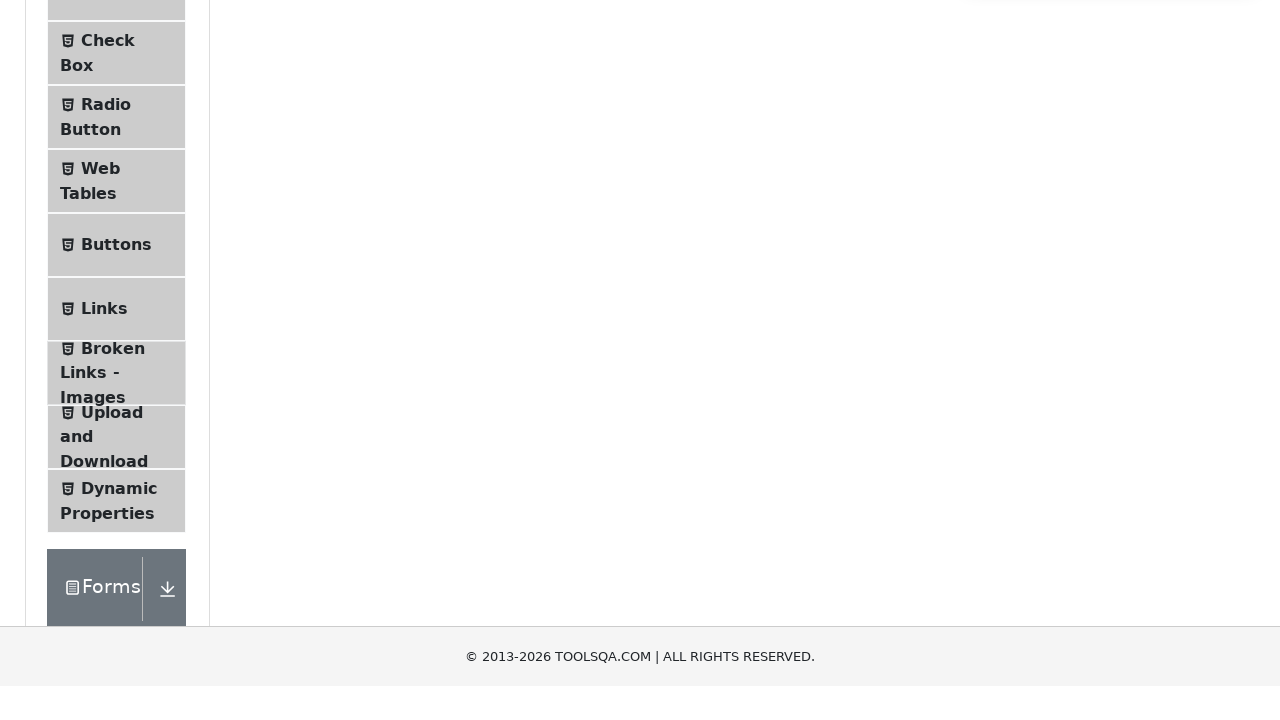

Clicked on Text Box menu item at (119, 261) on xpath=//span[contains(text(), 'Text Box')]
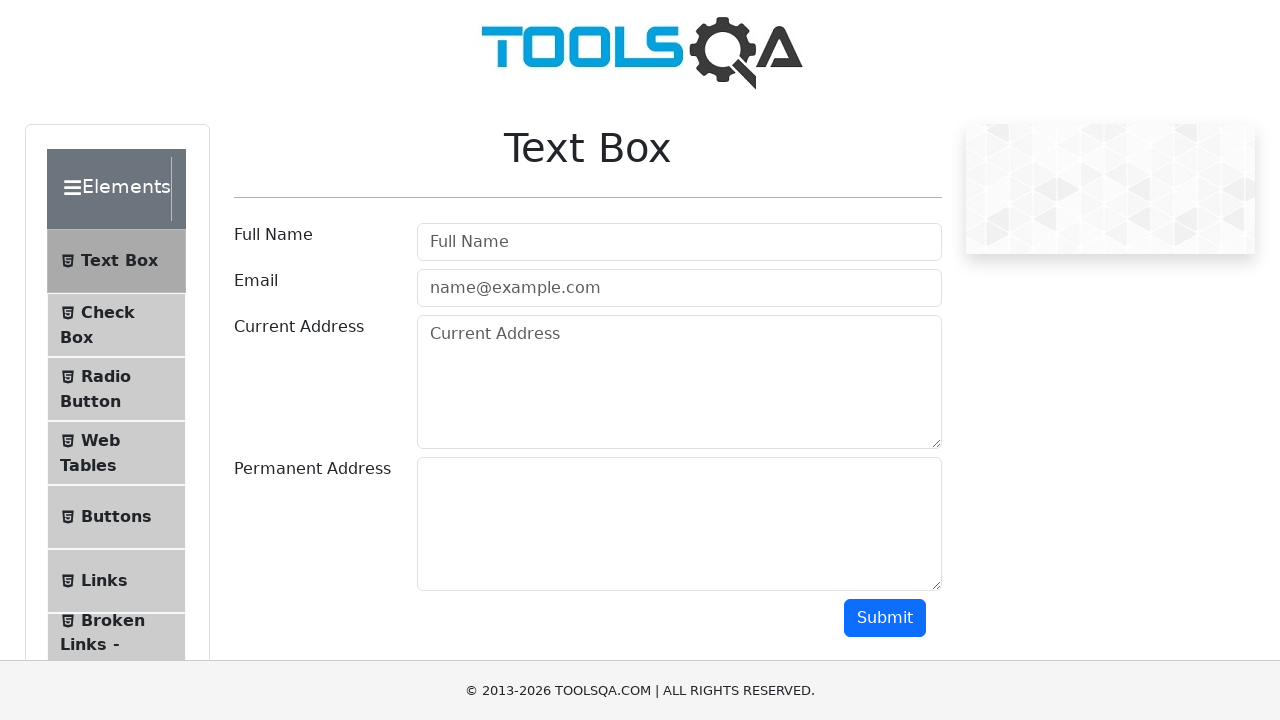

Filled in full name field with 'Alien' on input#userName
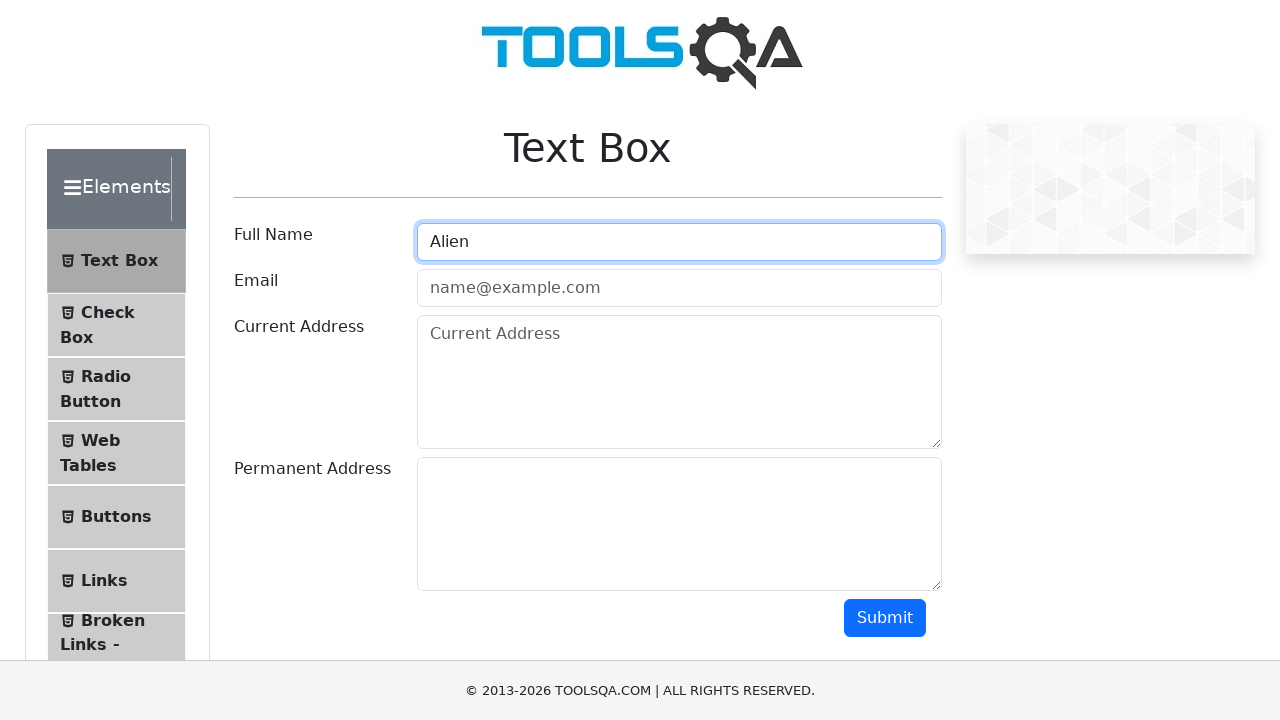

Filled in email field with '123abc@tort.com' on input#userEmail
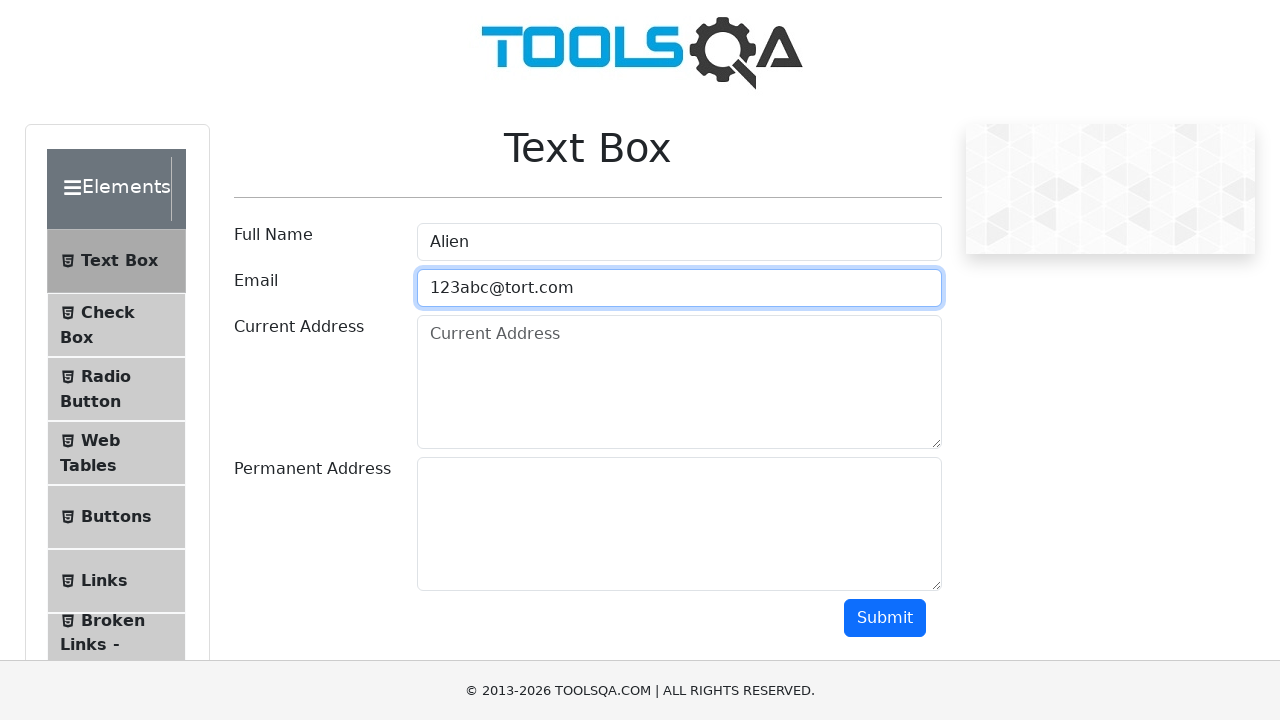

Filled in current address field with 'Spain' on textarea#currentAddress
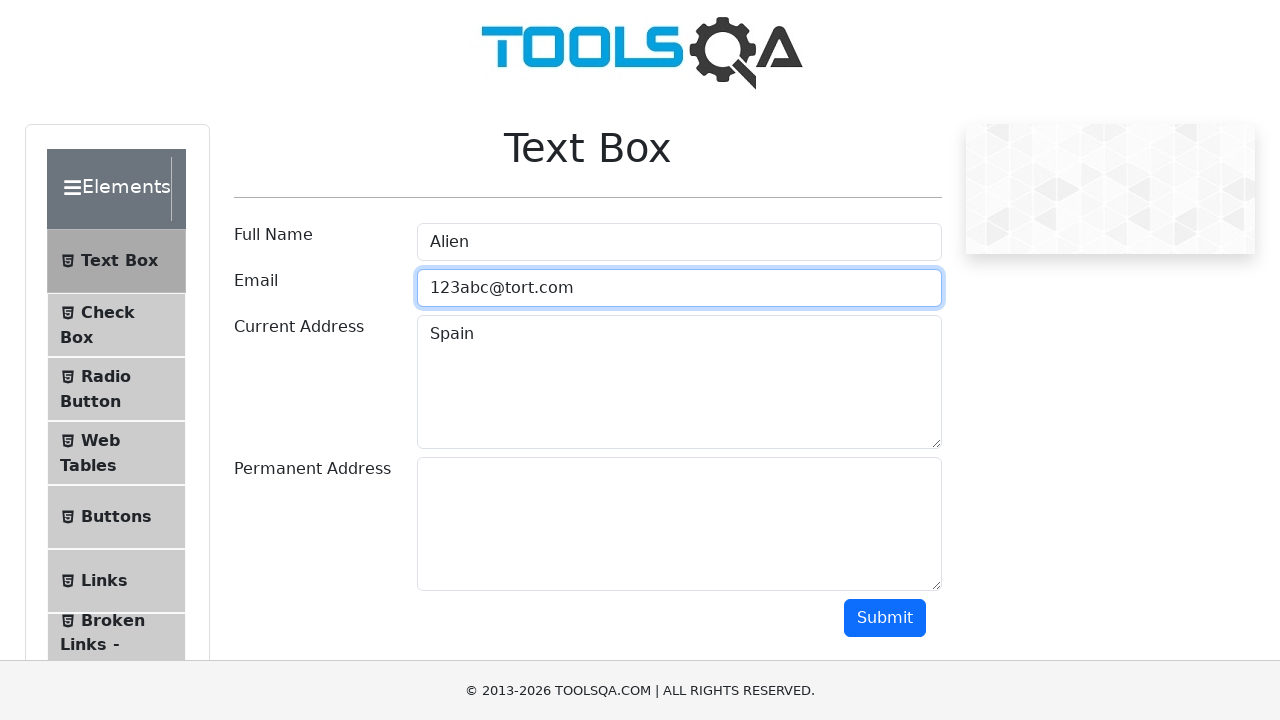

Filled in permanent address field with 'Russia' on textarea#permanentAddress
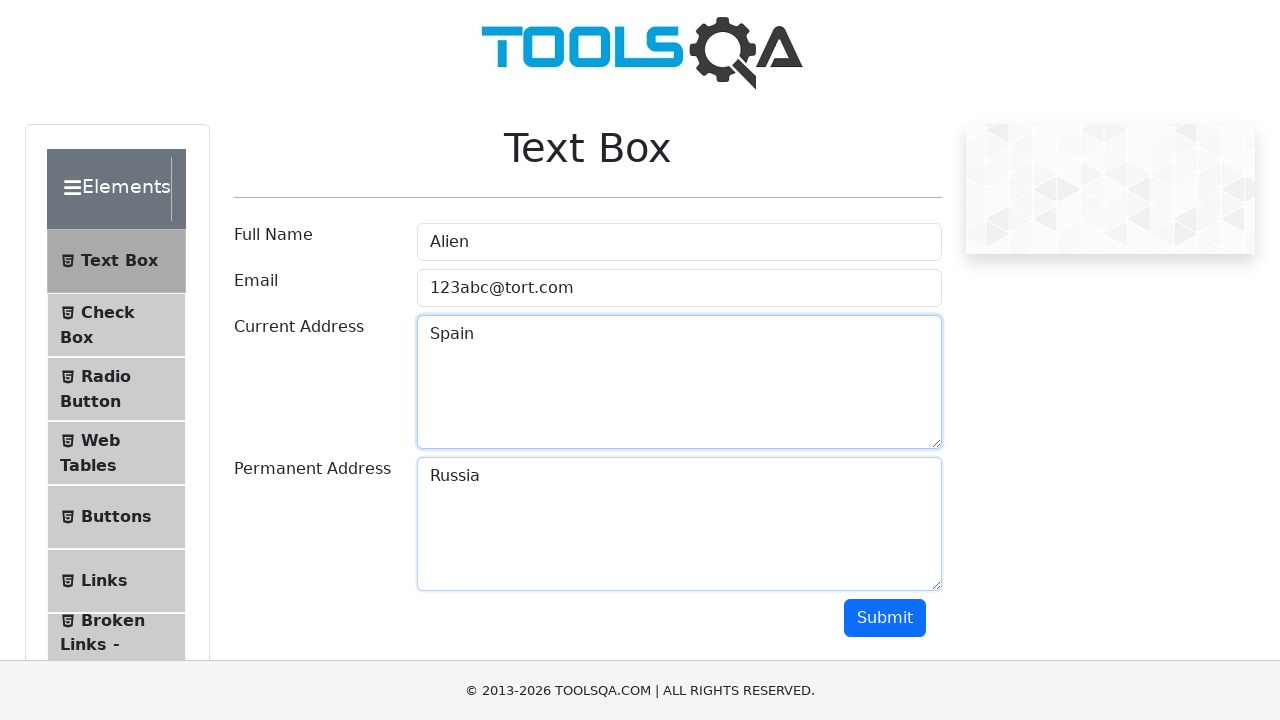

Clicked submit button to submit the form at (885, 618) on button#submit
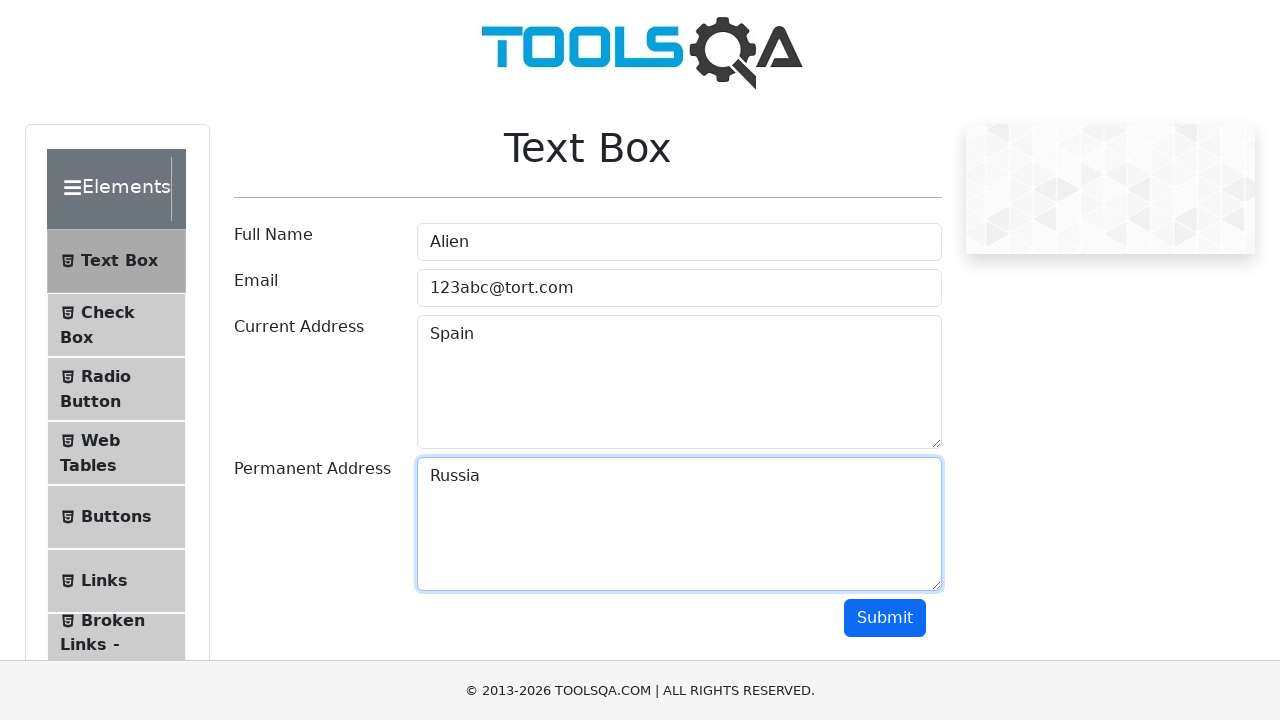

Verified page loaded at Text Box URL
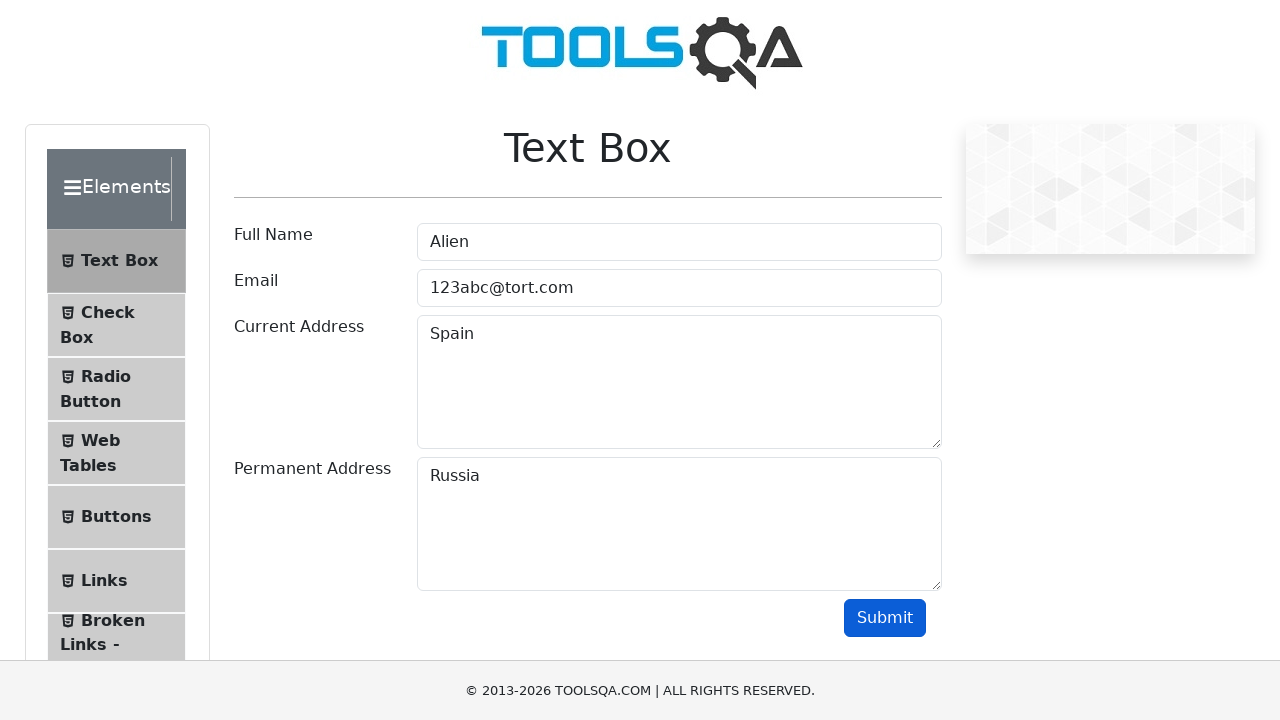

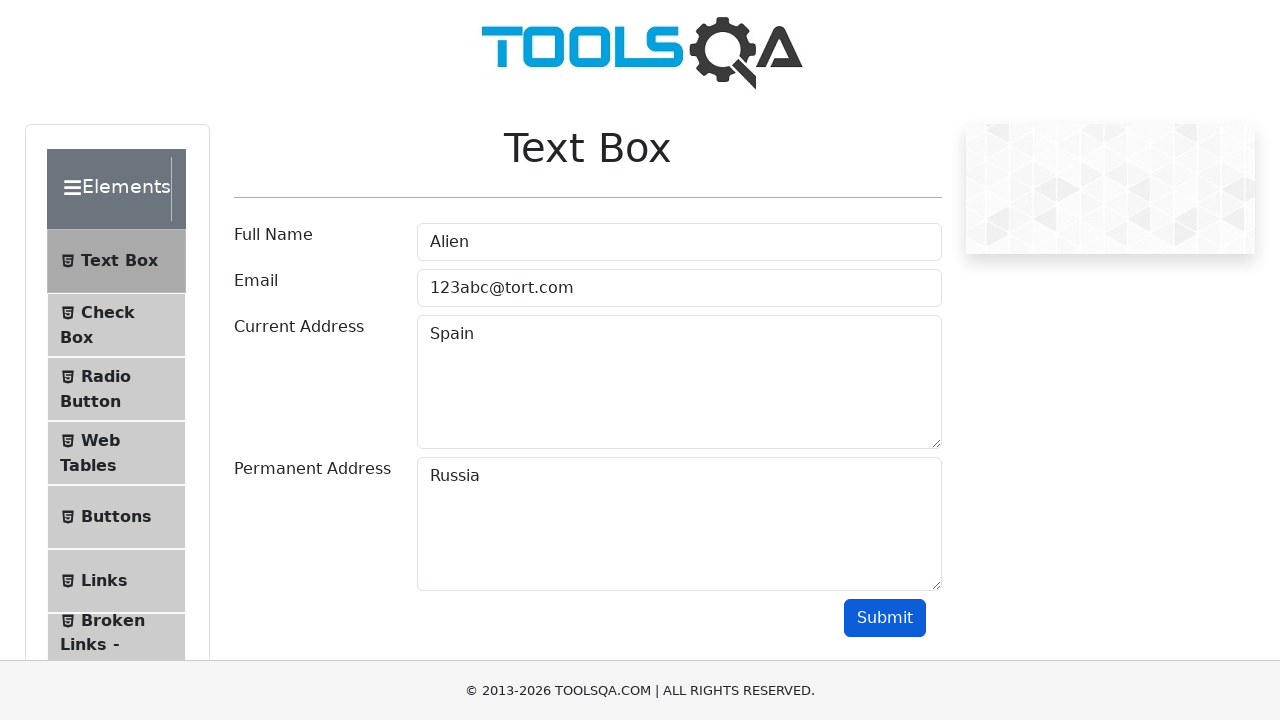